Tests an e-commerce checkout flow by searching for products, adding cashews to cart, and completing the order process

Starting URL: https://rahulshettyacademy.com/seleniumPractise/#/

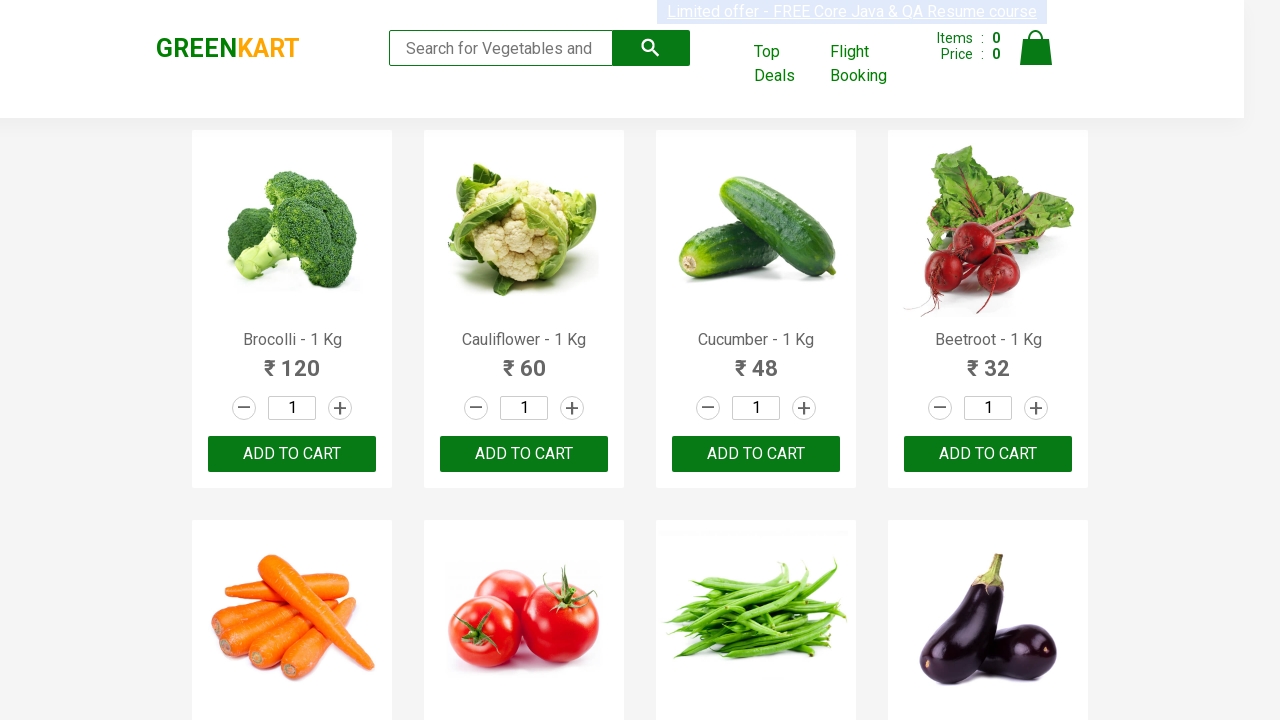

Filled search field with 'ca' on [class="search-keyword"]
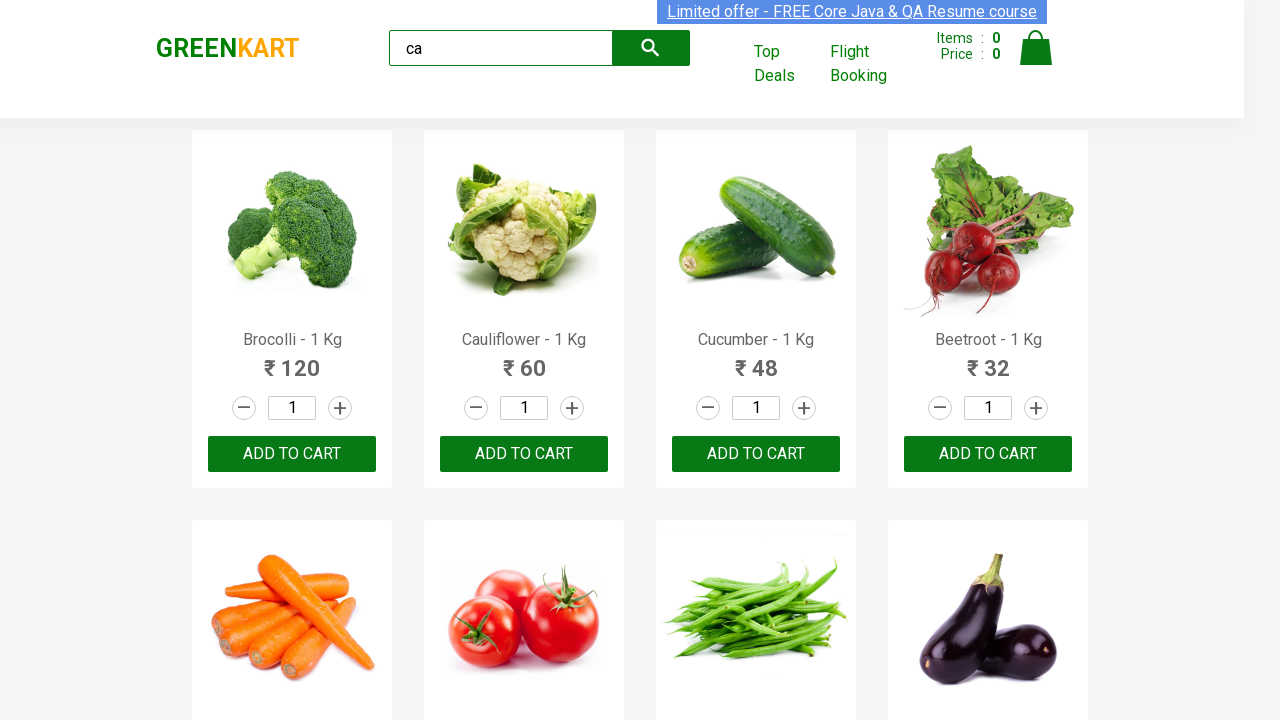

Clicked search button at (651, 48) on [class="search-button"]
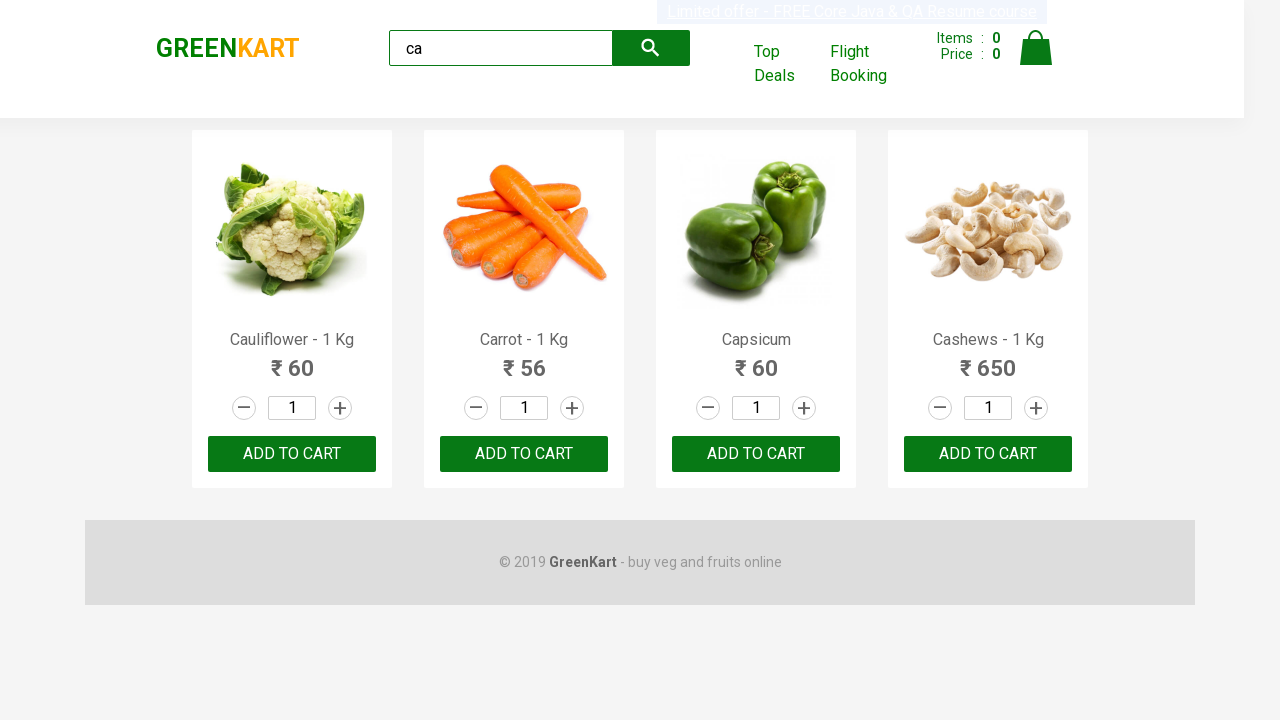

Waited for search results to load
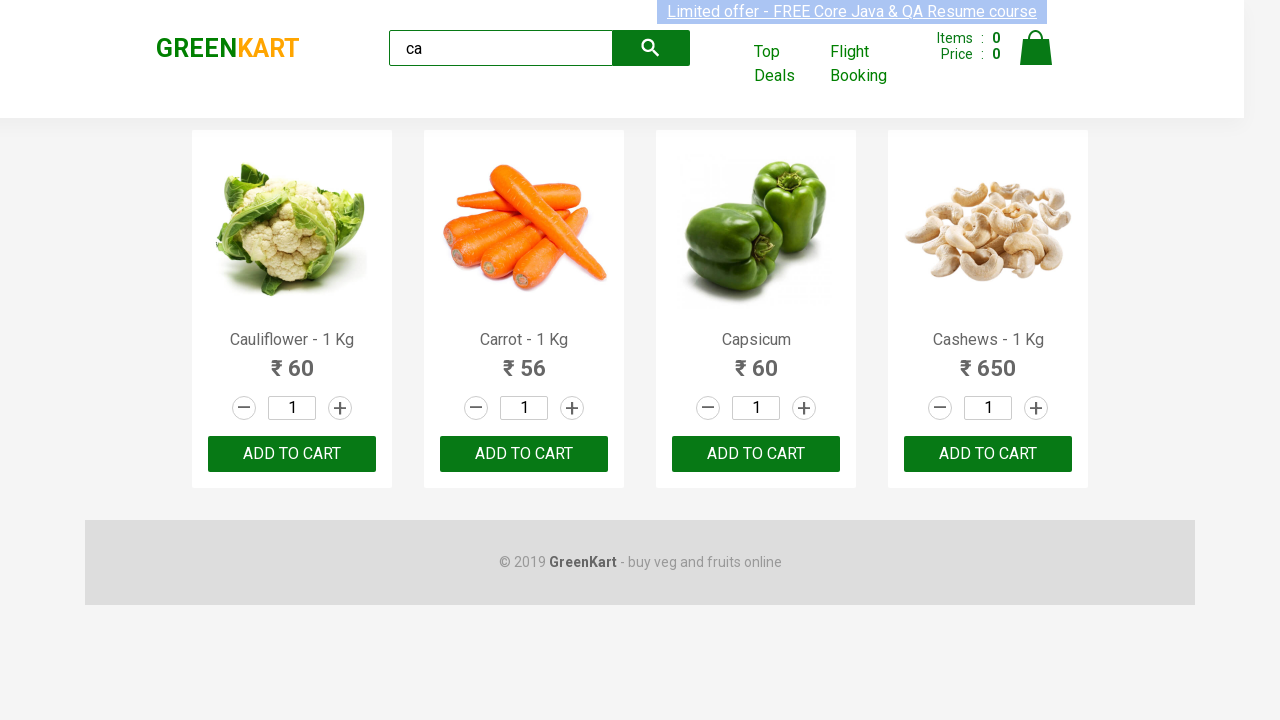

Located all product elements
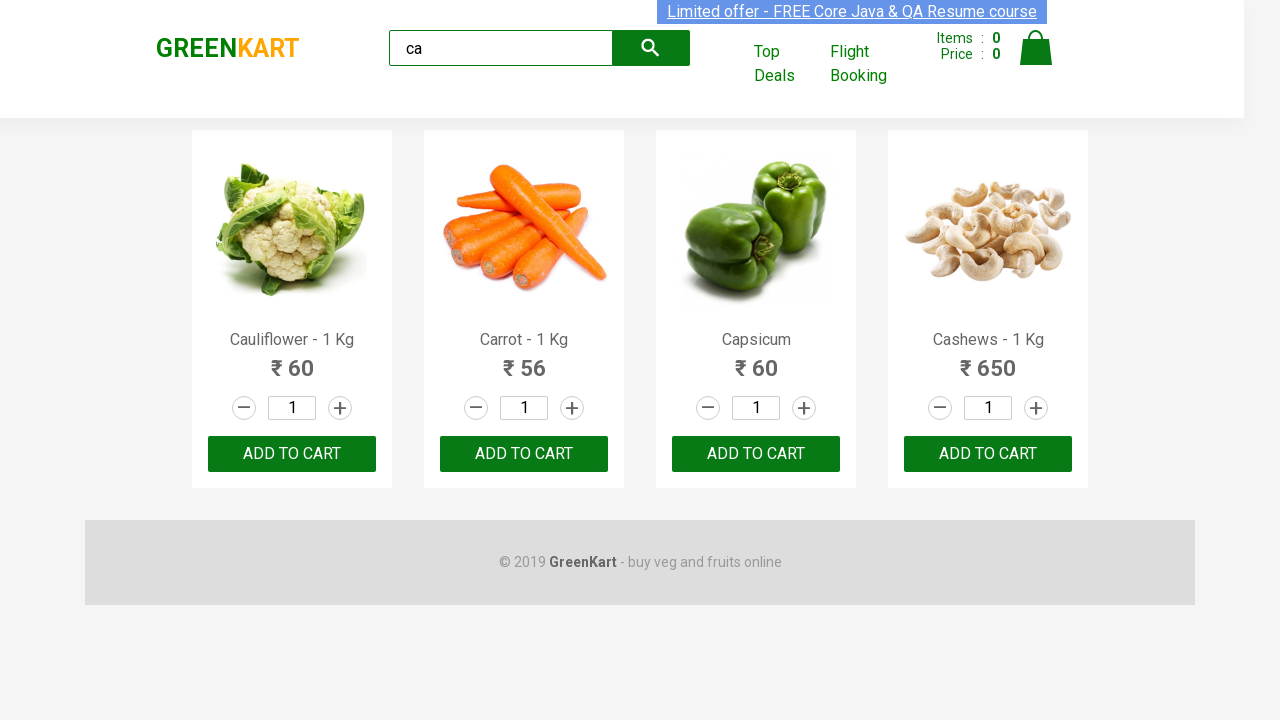

Found and clicked add to cart button for Cashews at (988, 454) on [class="product-action"] > button >> nth=3
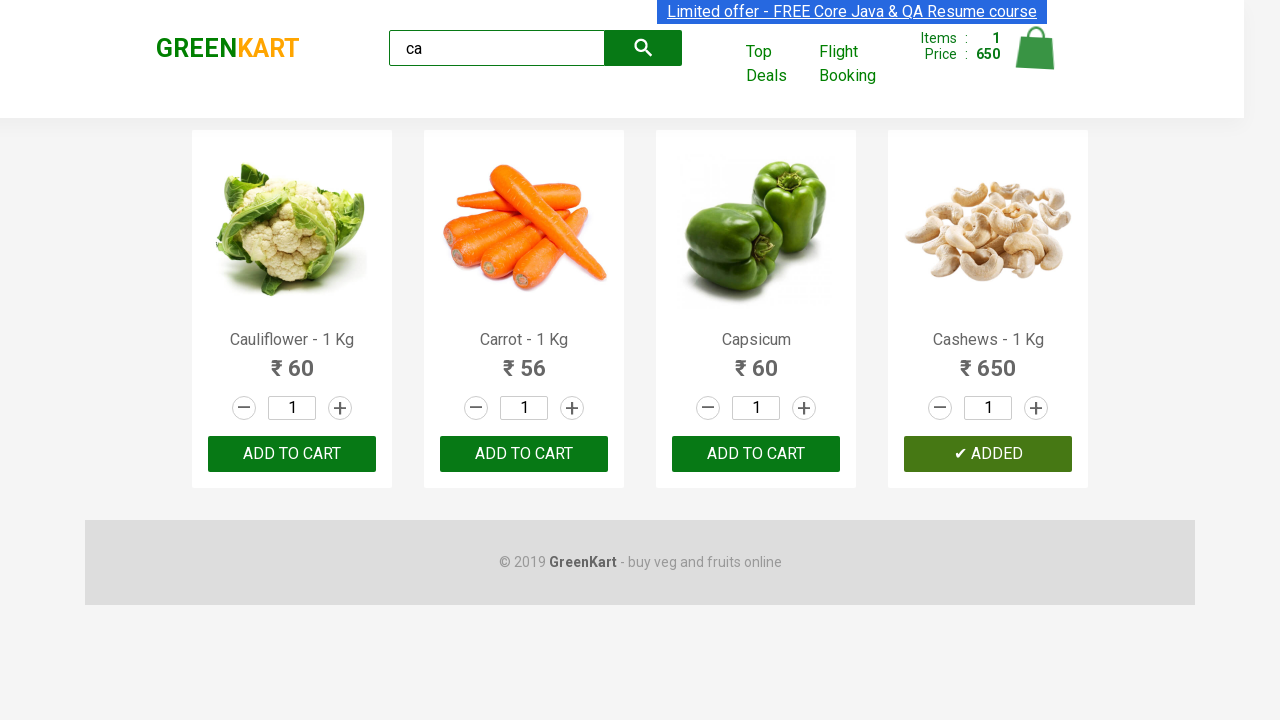

Clicked cart icon at (1036, 48) on [alt="Cart"]
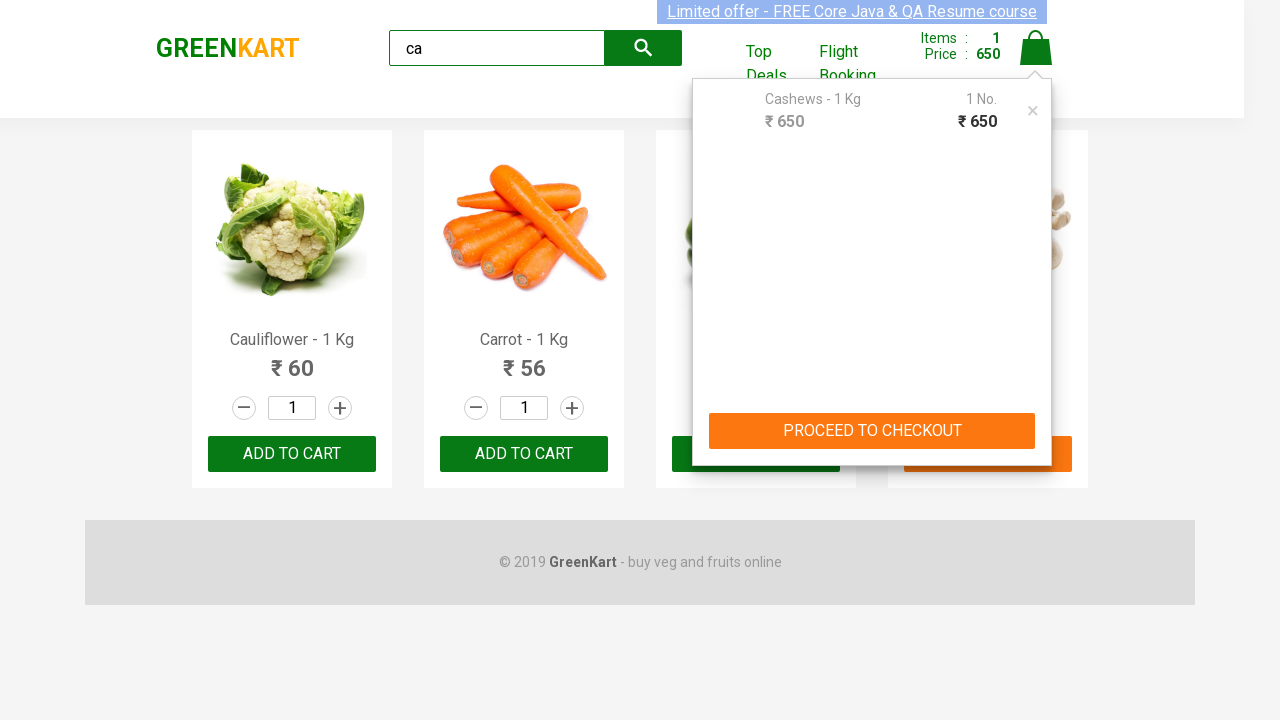

Clicked PROCEED TO CHECKOUT button at (872, 431) on text=PROCEED TO CHECKOUT
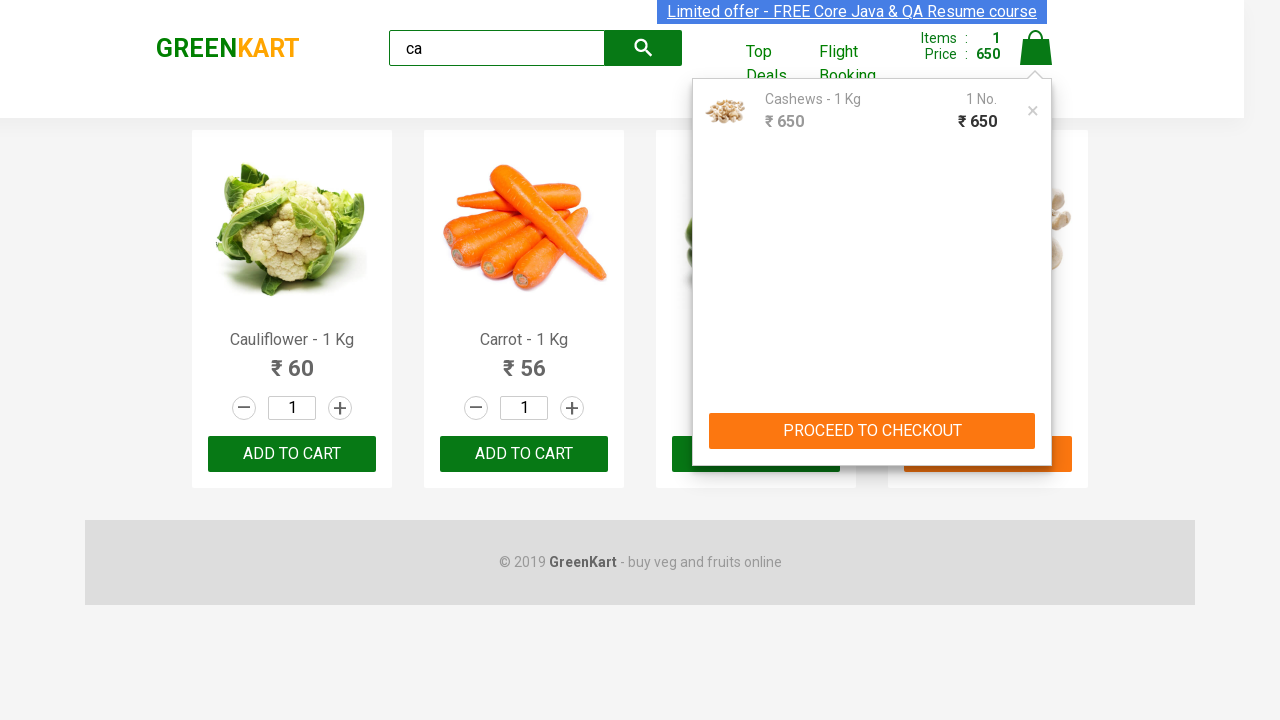

Located cart table rows
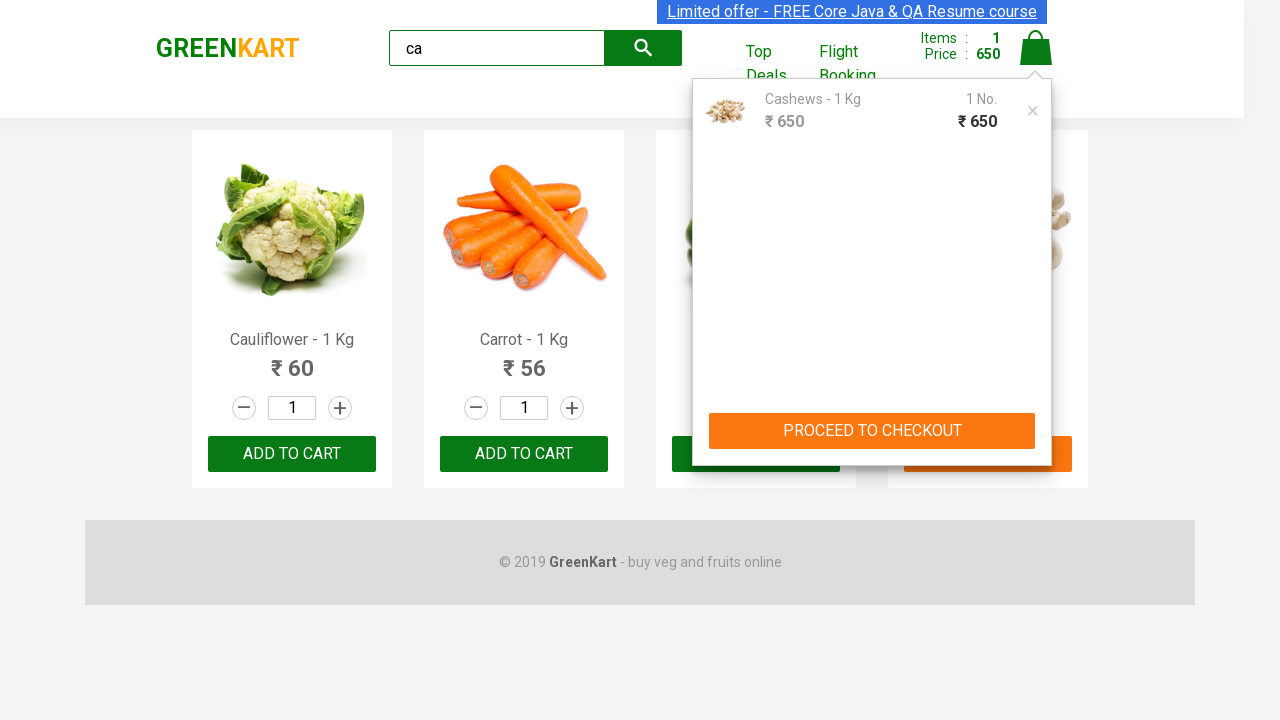

Verified Cashews is present in cart
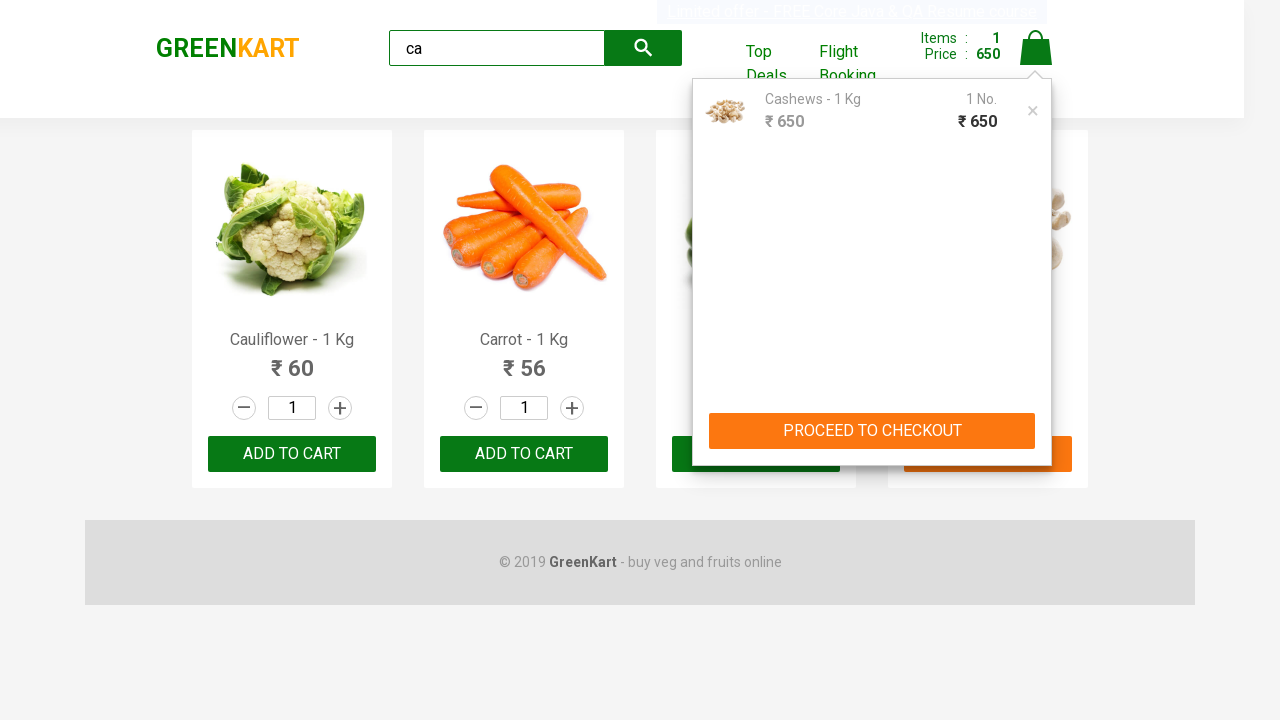

Clicked Place Order button at (1036, 420) on text=Place Order
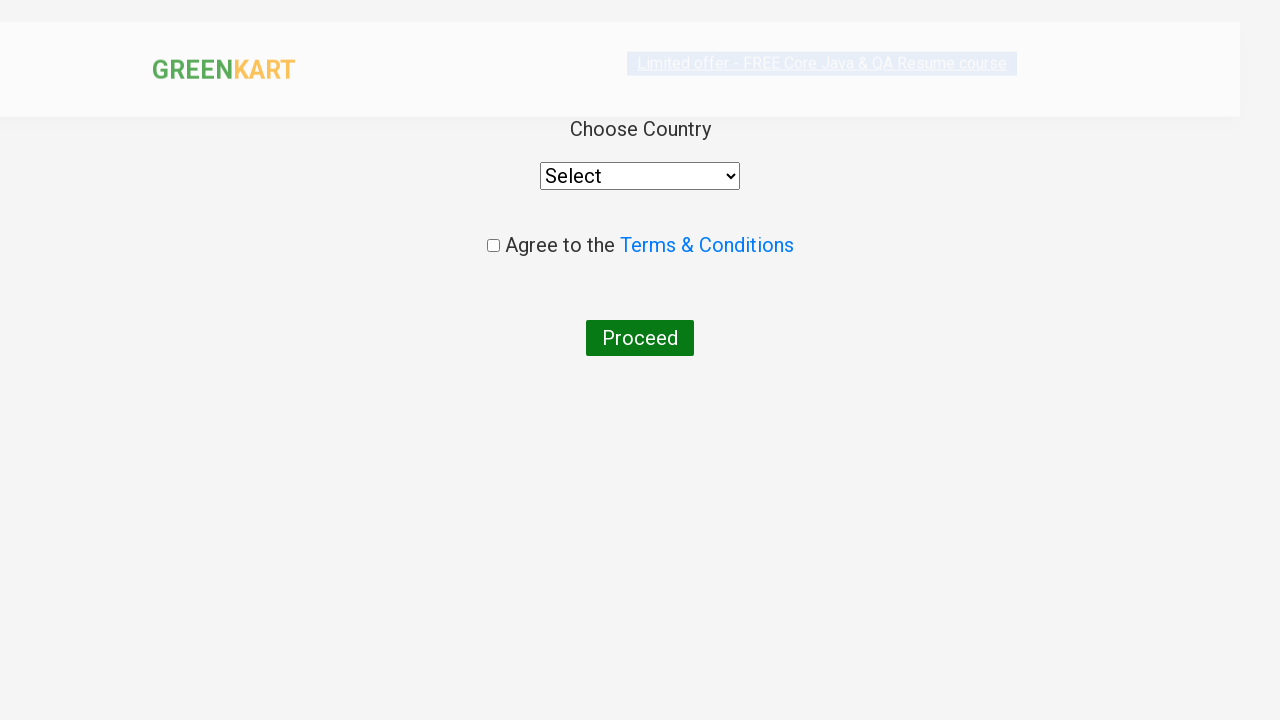

Waited for order form to load
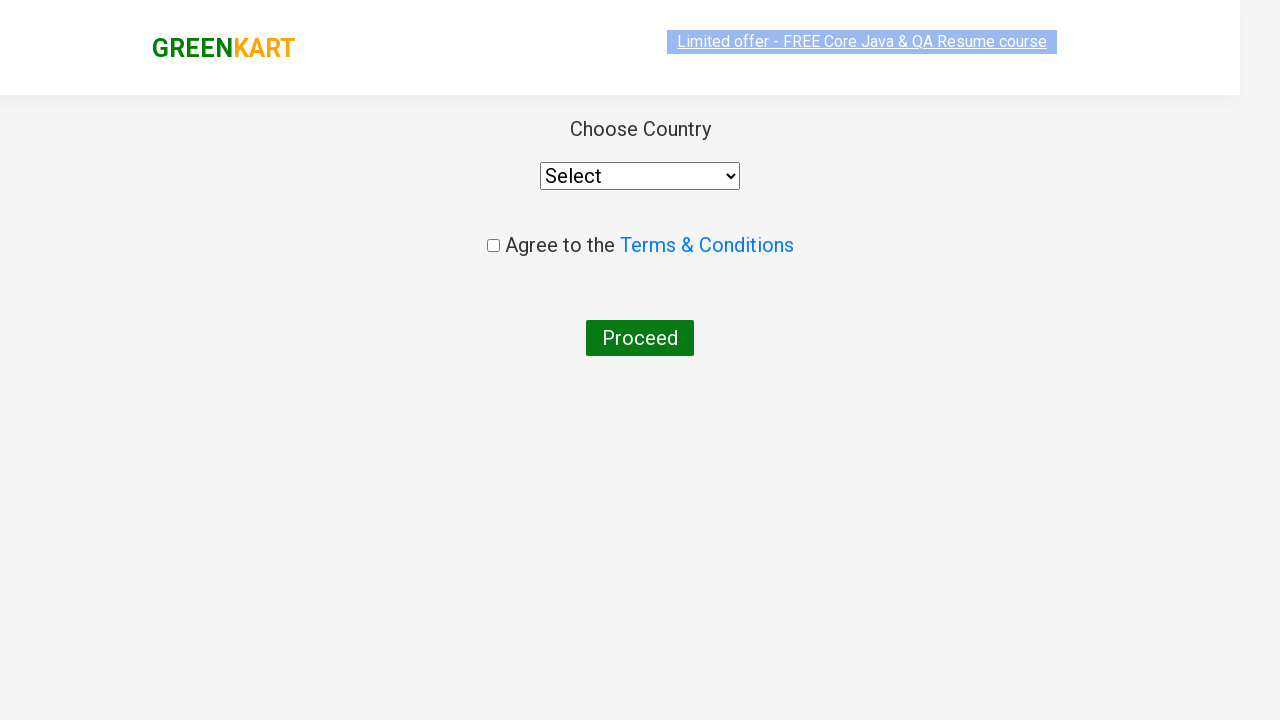

Selected India from country dropdown on select
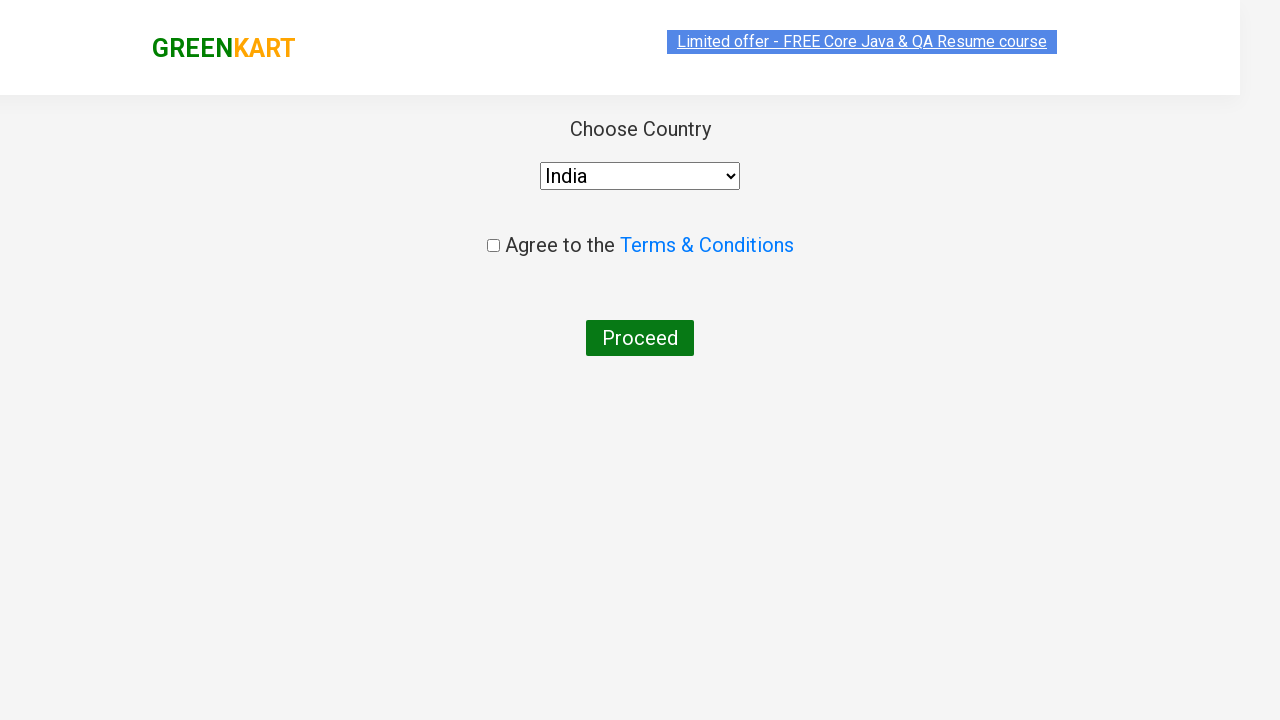

Waited for country selection to process
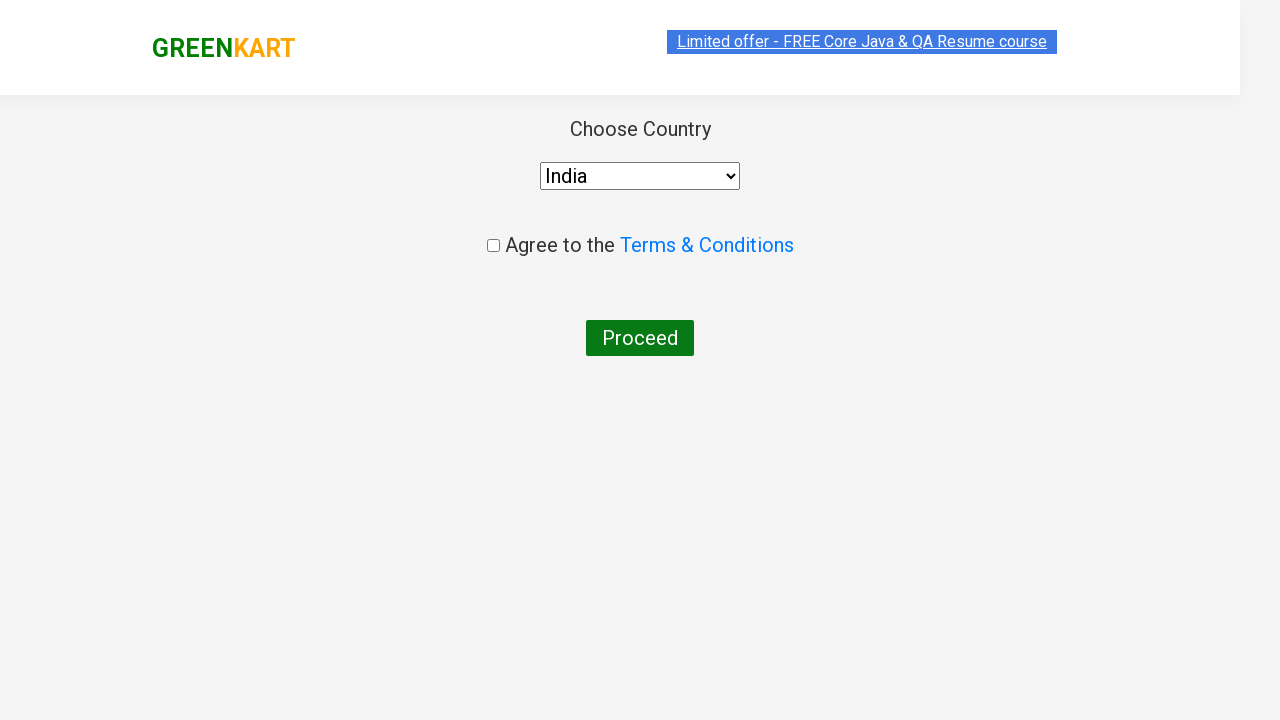

Checked agreement checkbox at (493, 246) on [class="chkAgree"]
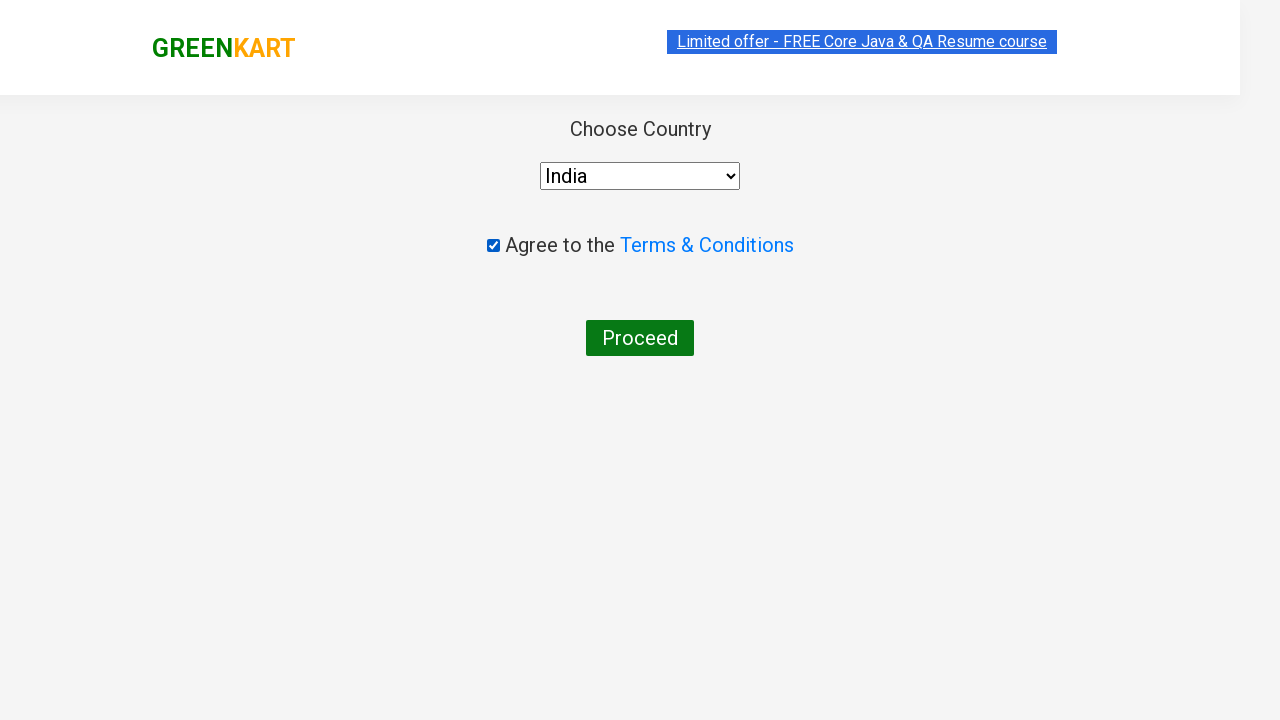

Clicked Proceed button to finalize order at (640, 338) on text=Proceed
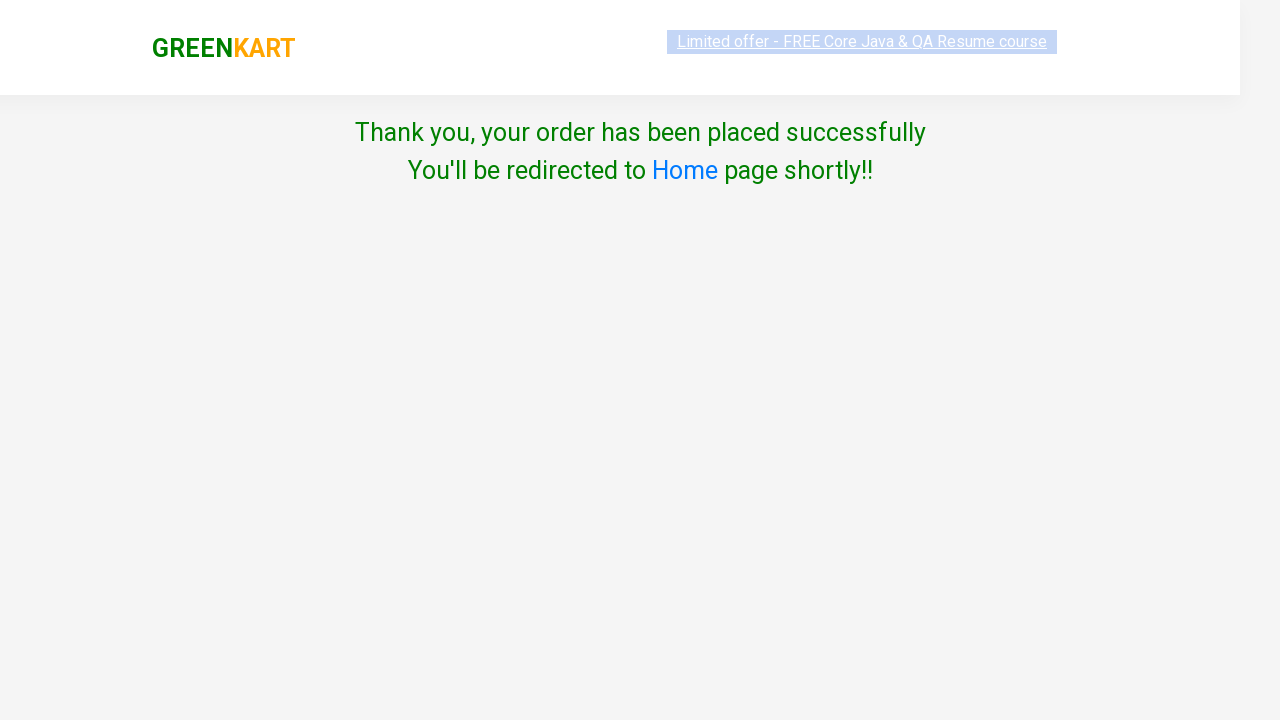

Verified success message appeared
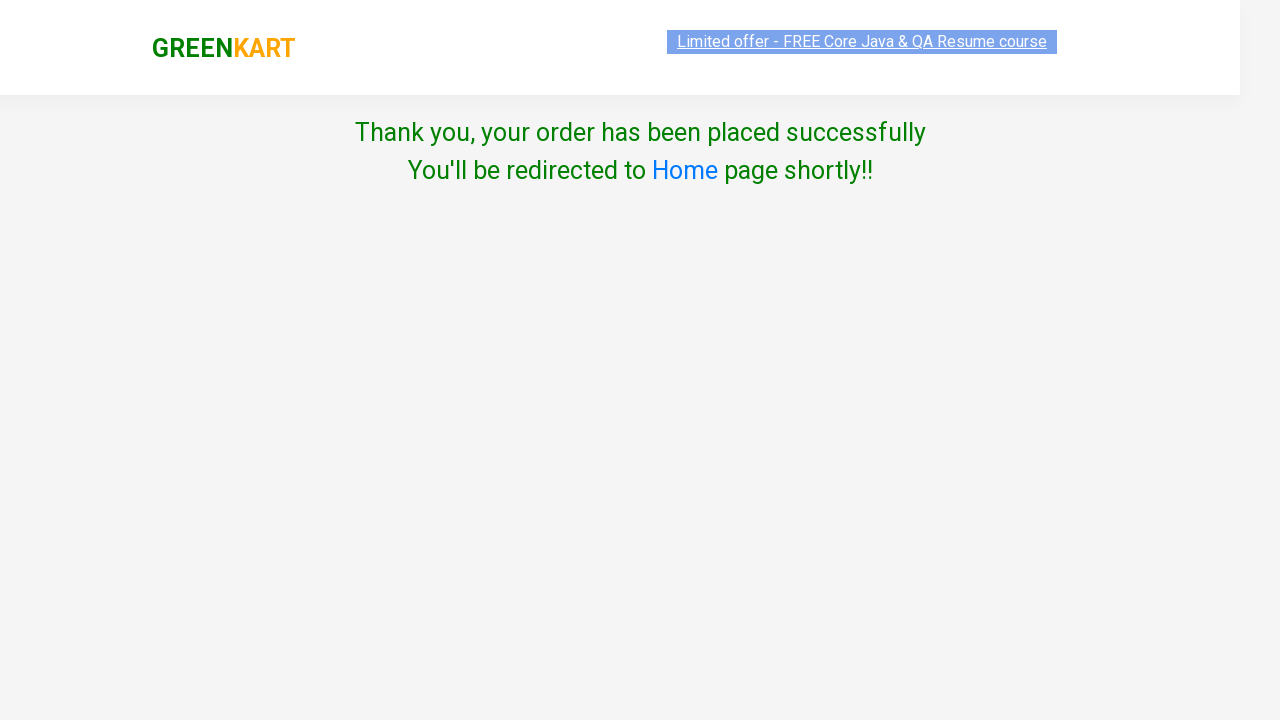

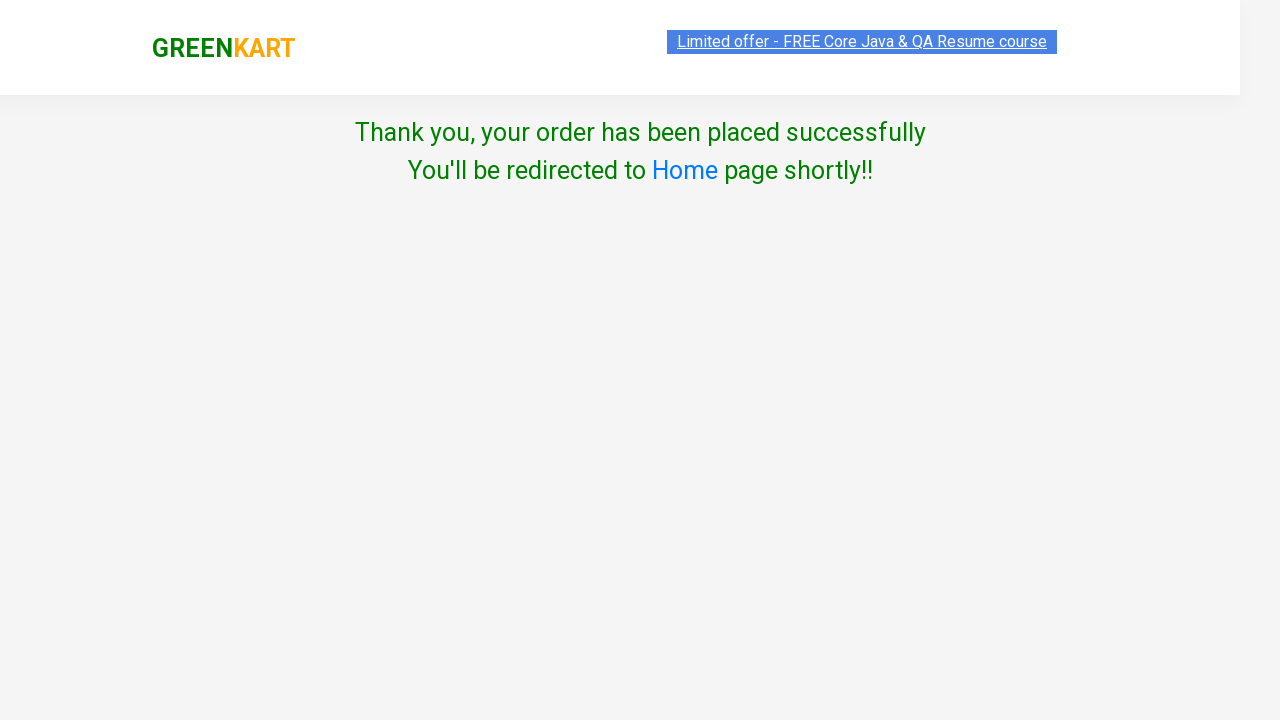